Tests file upload and download functionality on DemoQA site by uploading a file and then downloading a sample file from the page.

Starting URL: https://demoqa.com/upload-download

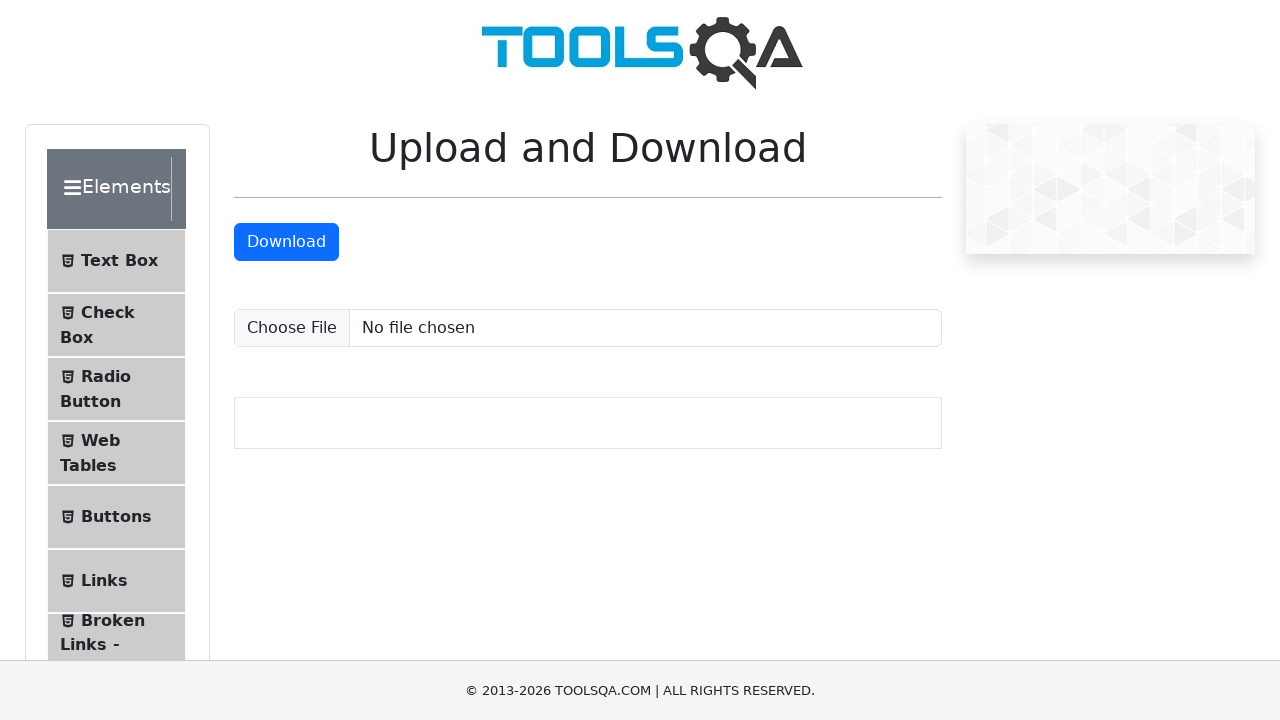

Created temporary test file for upload
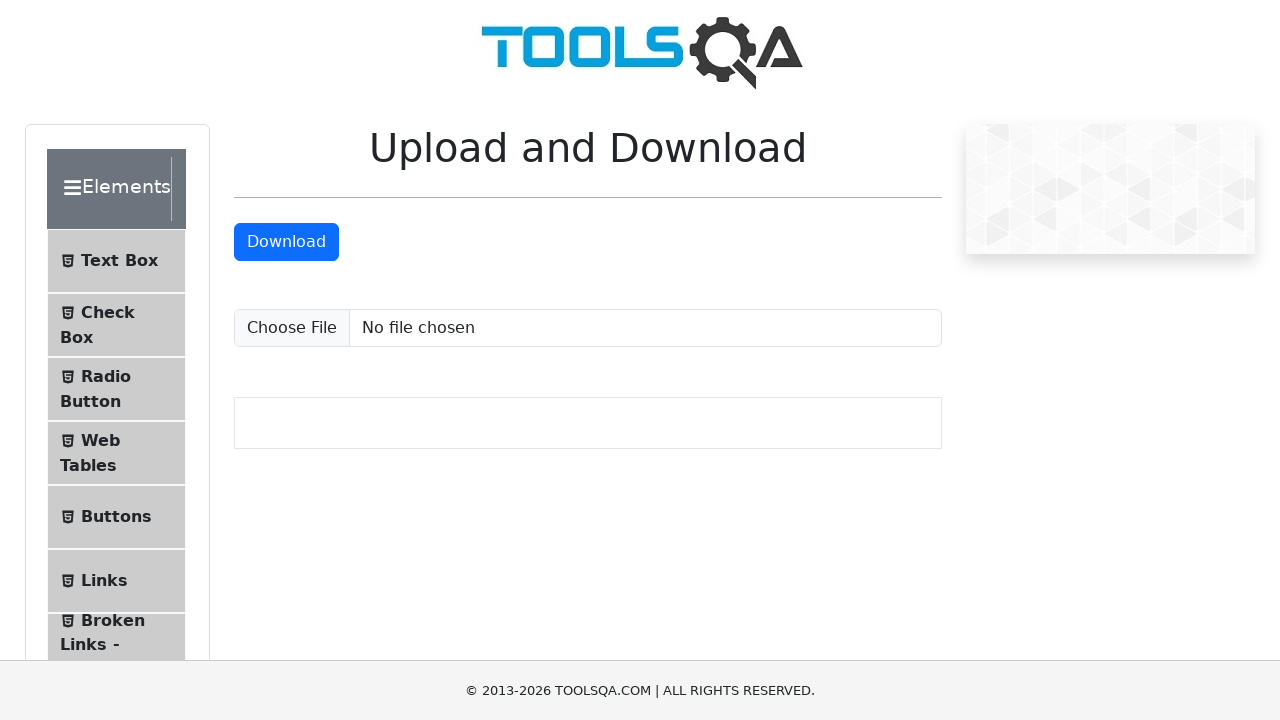

Uploaded file using file input selector
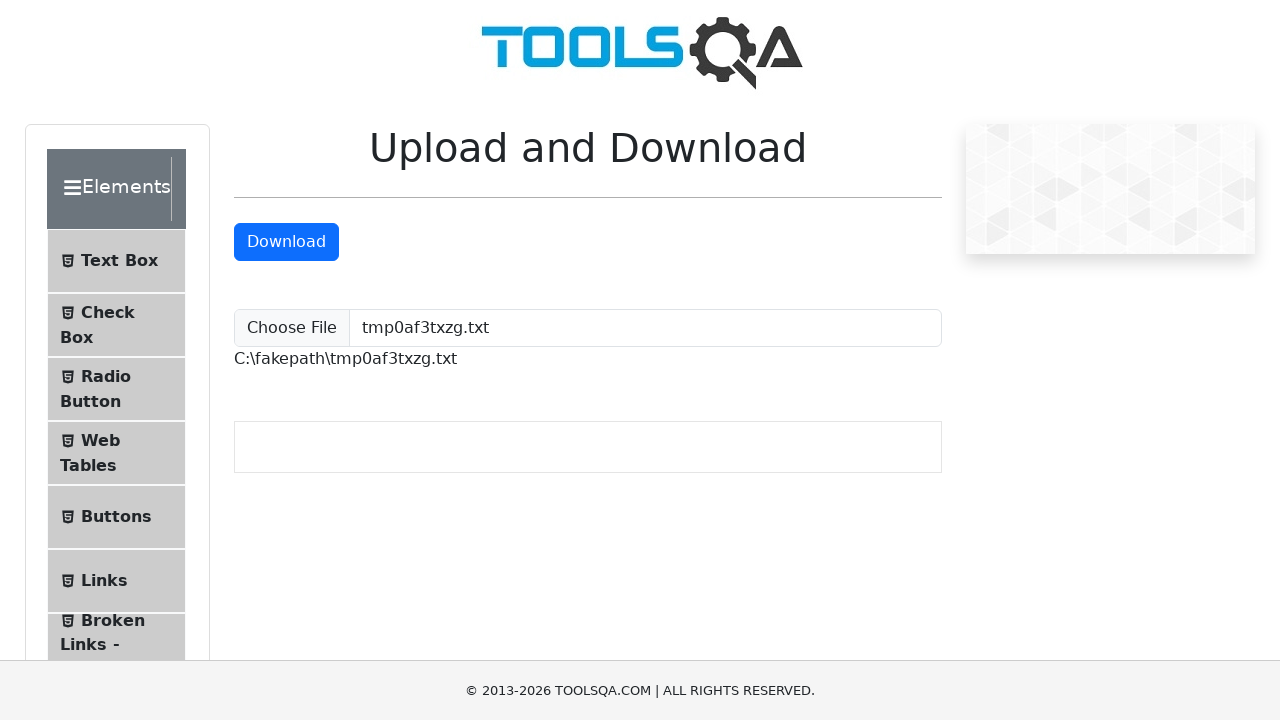

Waited for upload confirmation
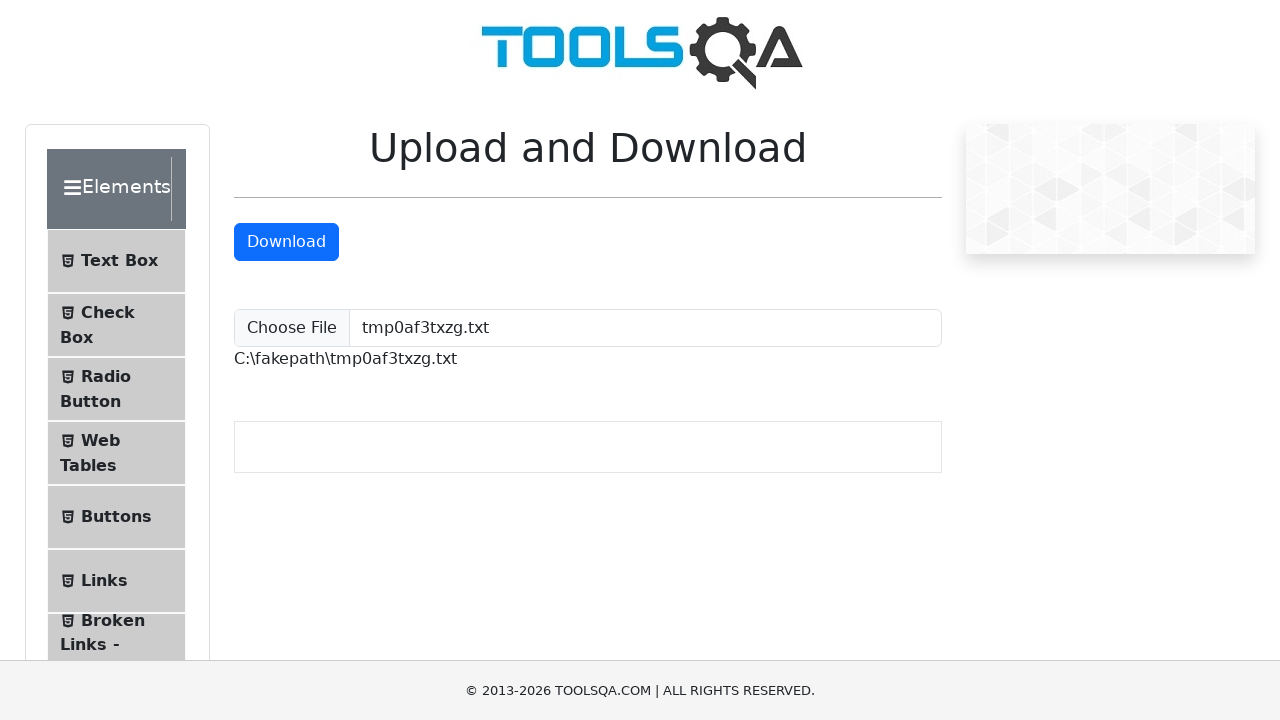

Clicked download button and started download at (286, 242) on #downloadButton
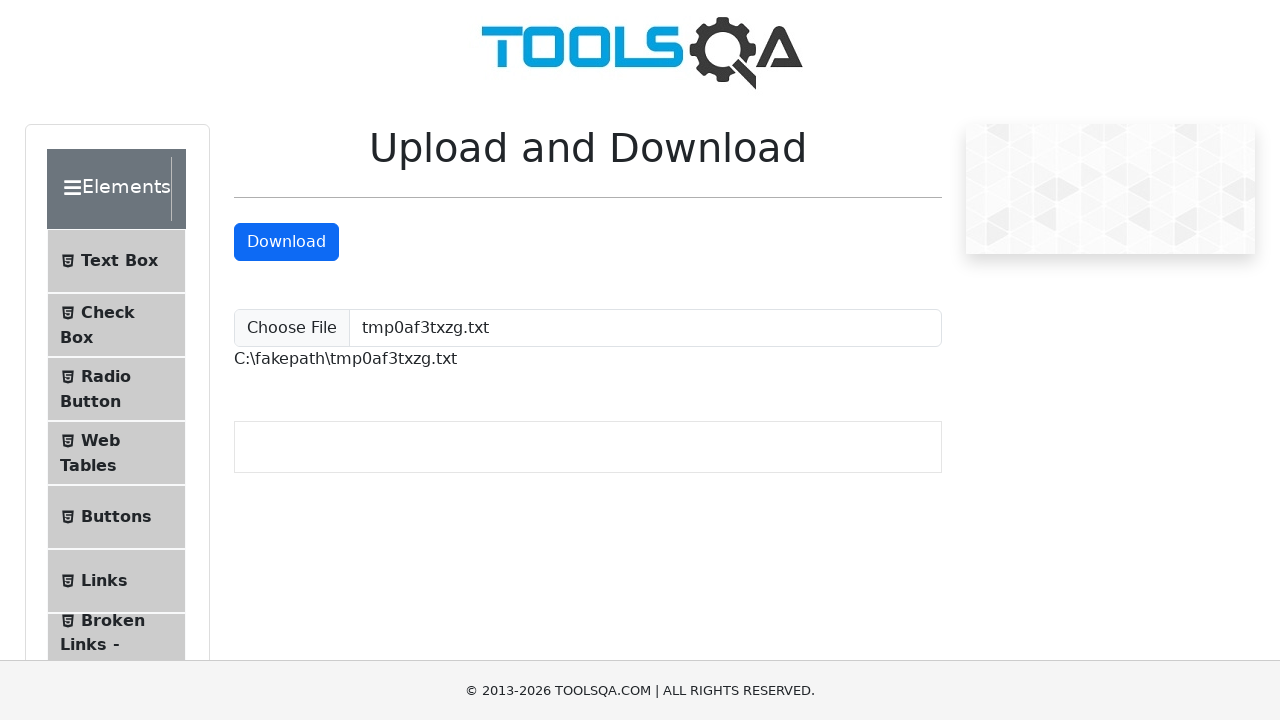

Download initiated and download object obtained
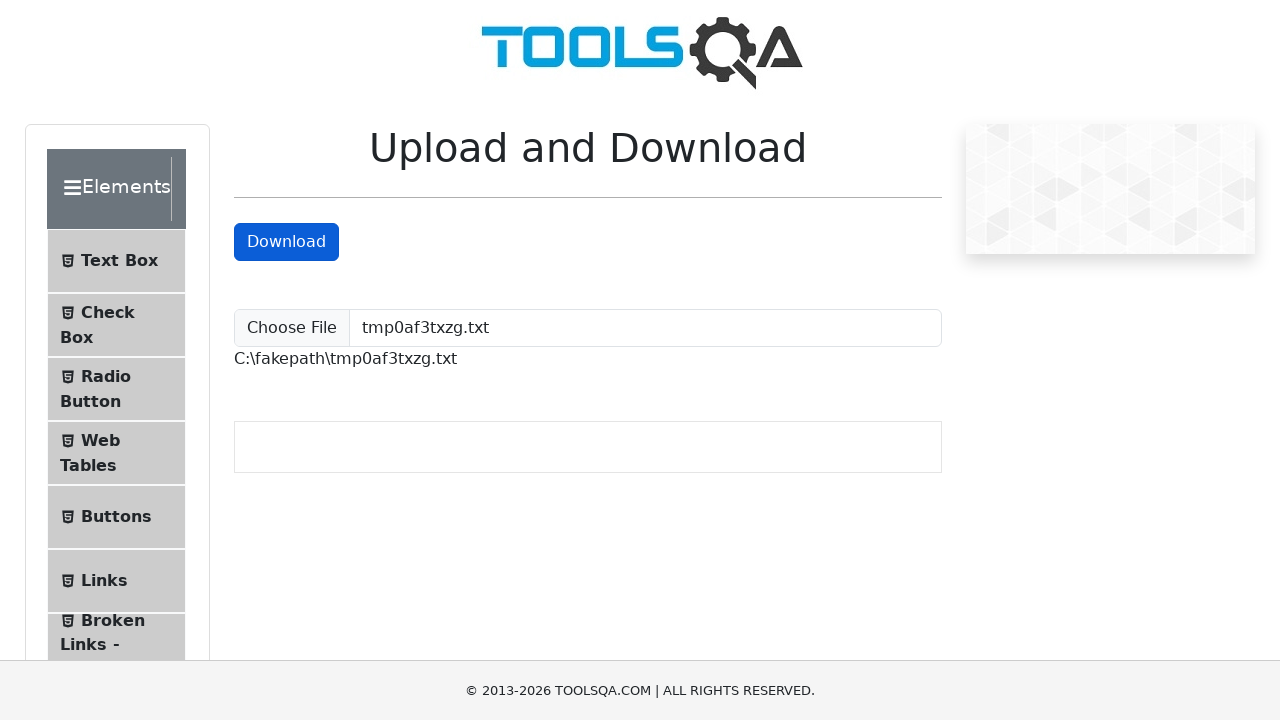

Download completed successfully
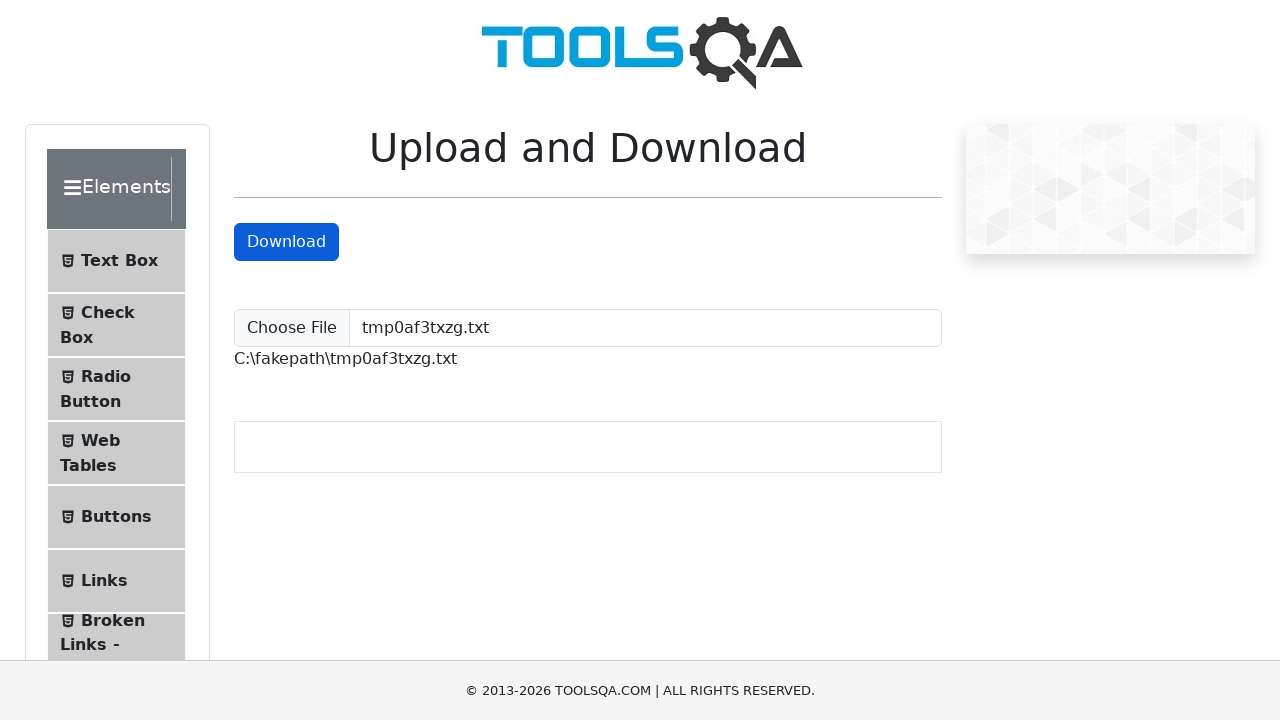

Cleaned up temporary test file
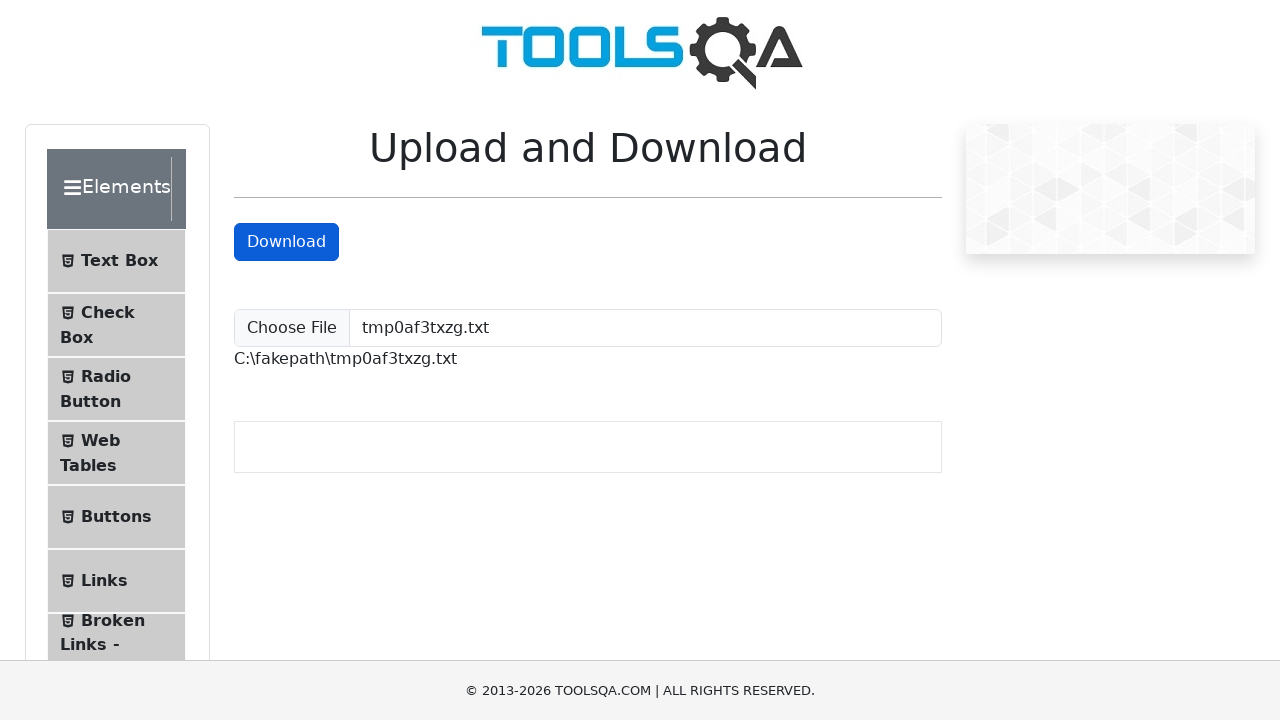

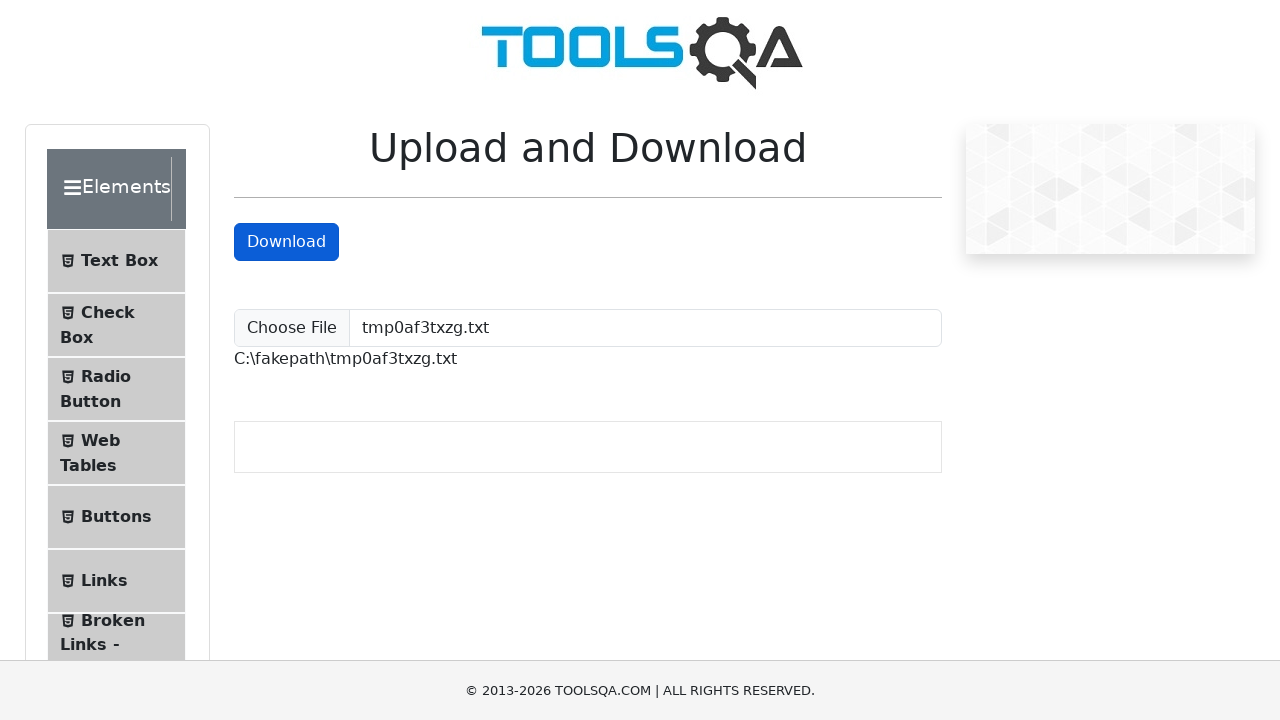